Tests adding emojis as a todo item using JavaScript injection and verifies they display correctly

Starting URL: https://todomvc.com/examples/react/dist/

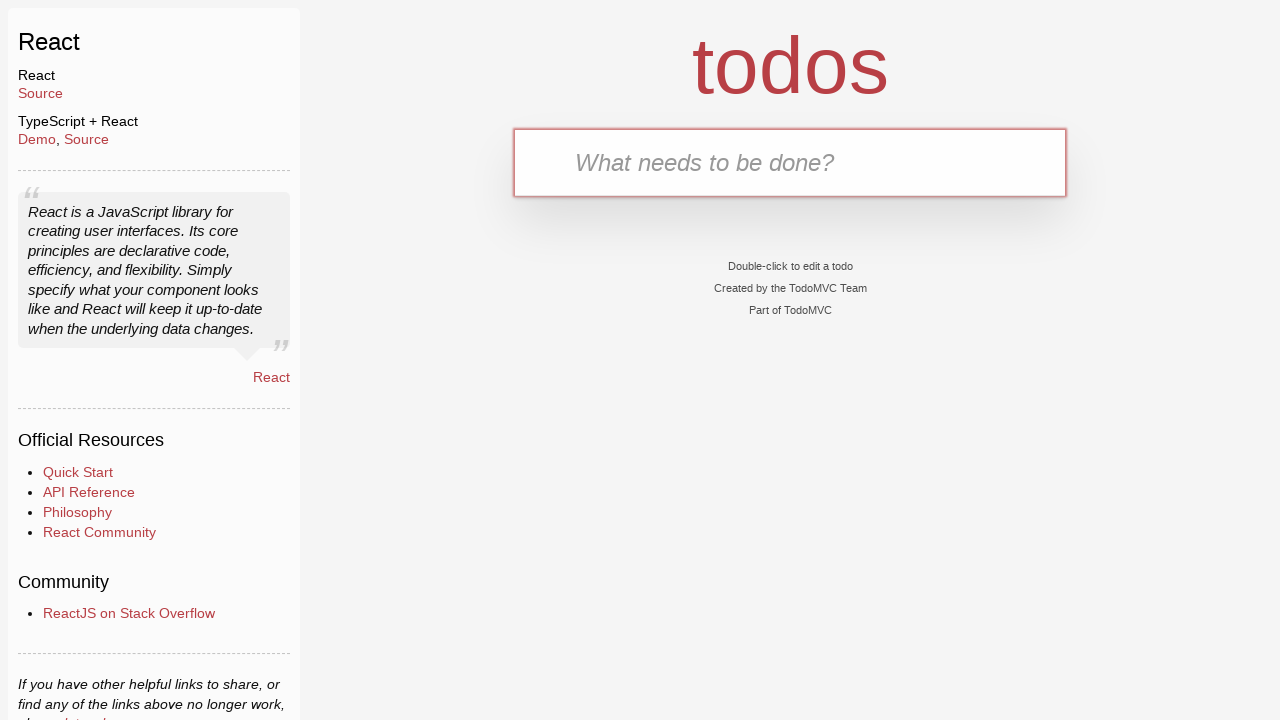

Set new todo input value to emoji text using JavaScript injection
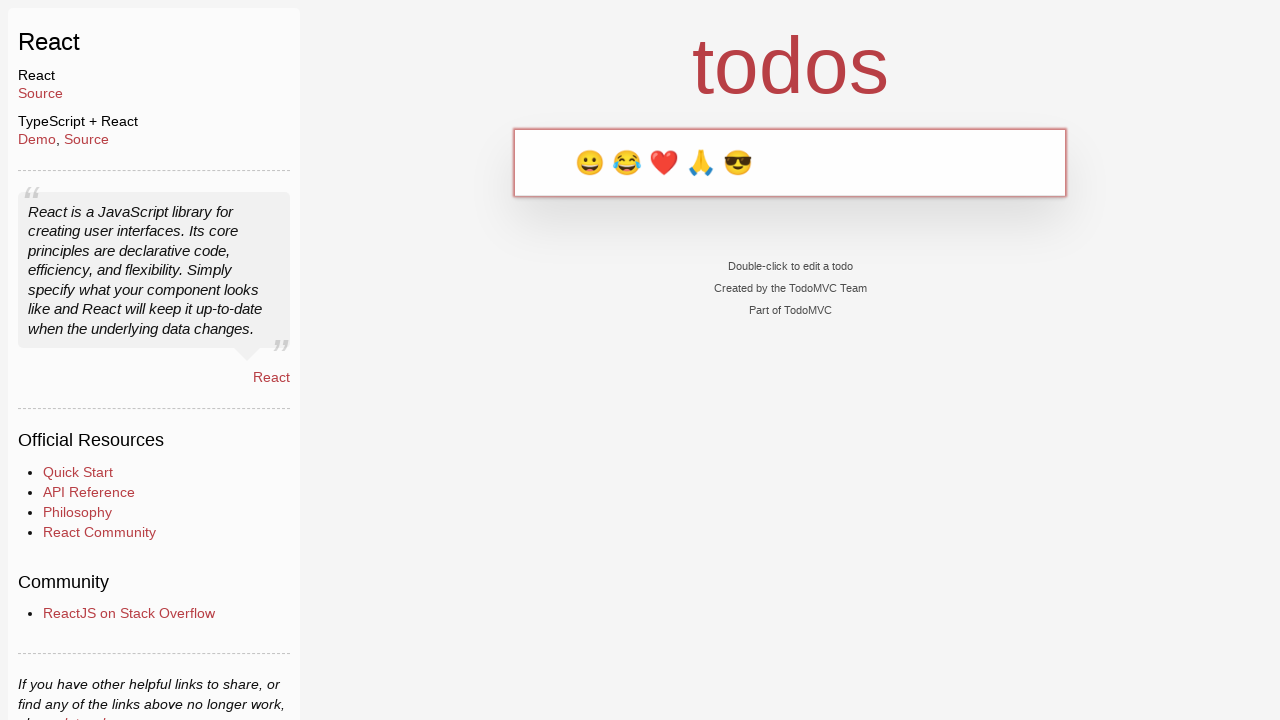

Pressed Enter to add emoji todo item on input.new-todo
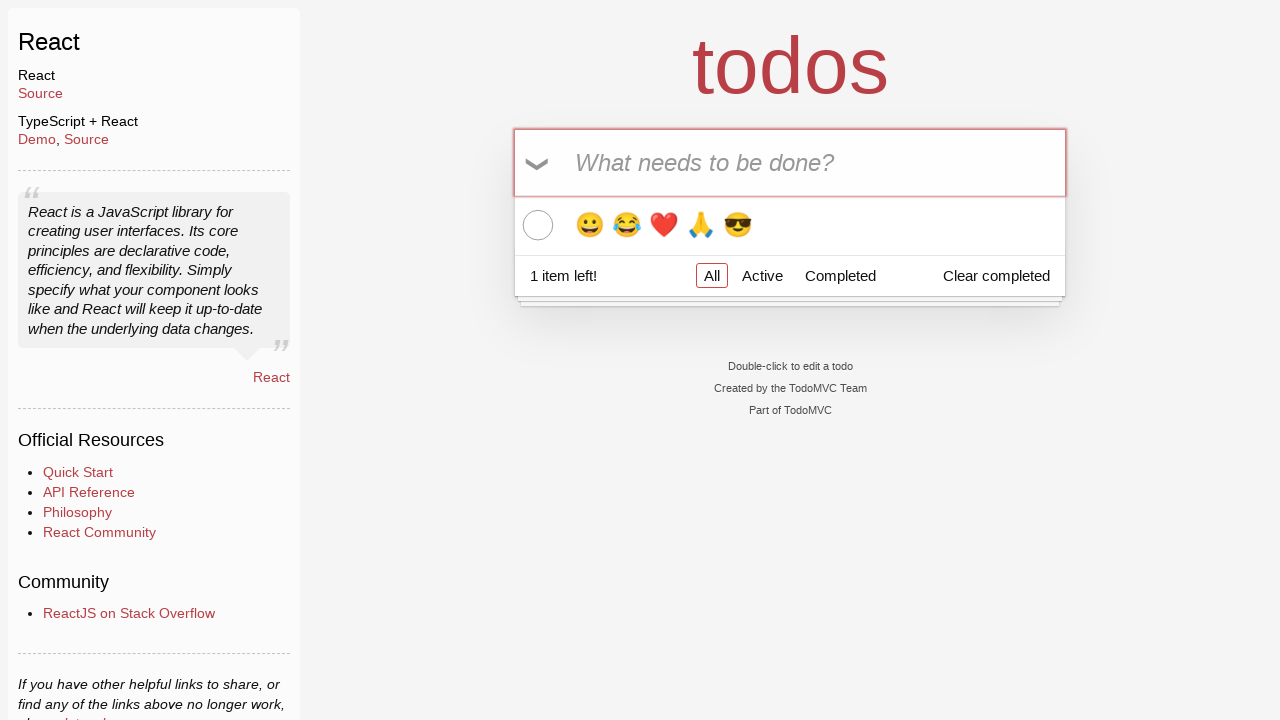

Waited for emoji todo item to appear in todo list
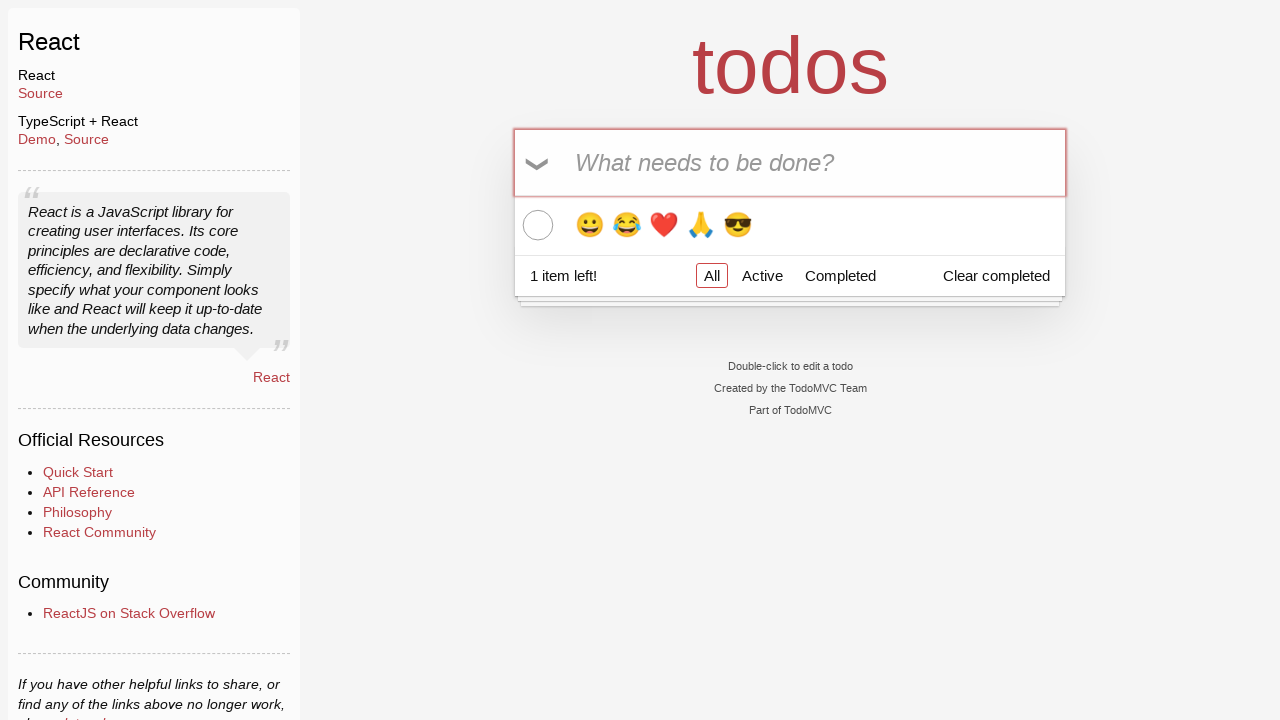

Verified emoji todo item displays correctly with all emojis
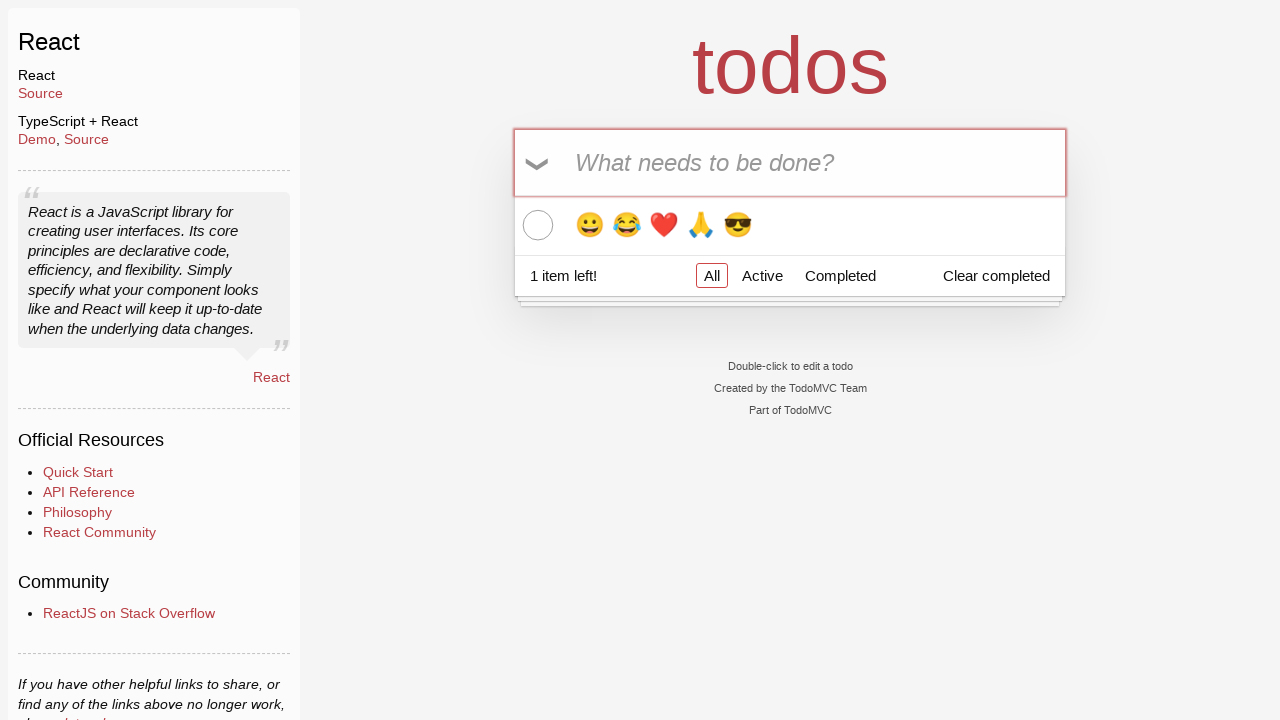

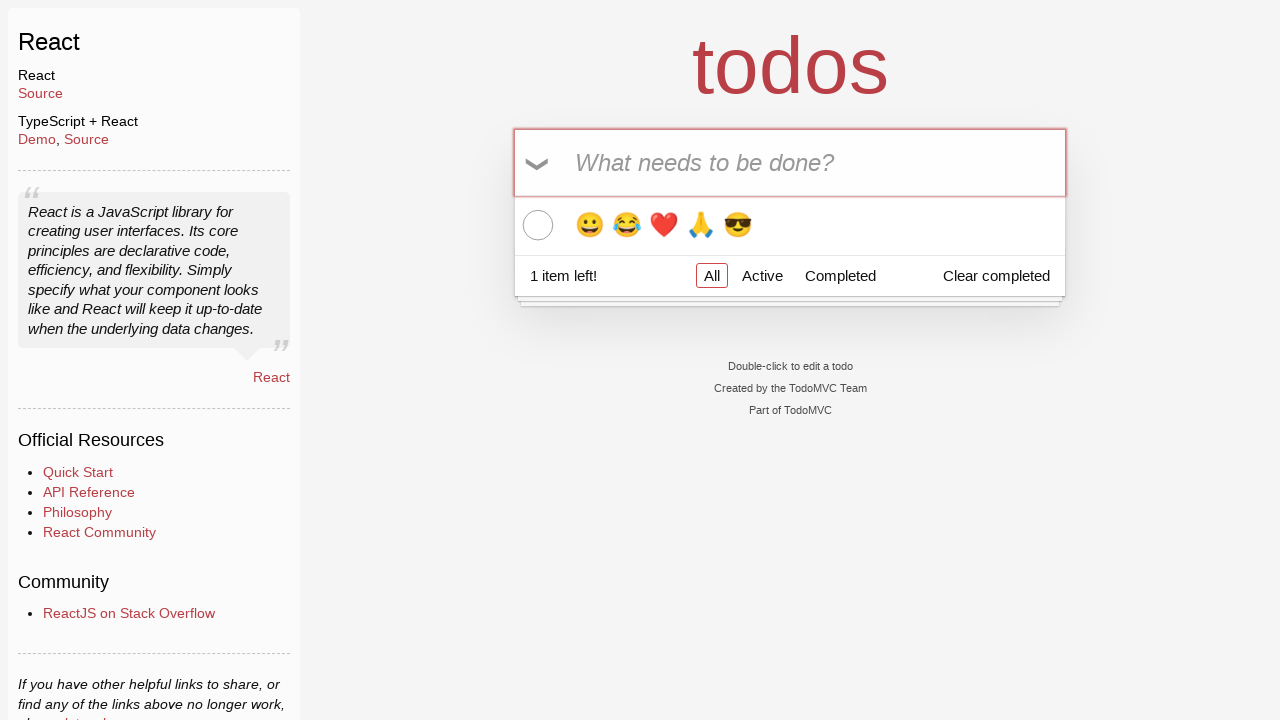